Tests the "Get started" link by clicking it and verifying the Installation heading appears

Starting URL: https://playwright.dev/

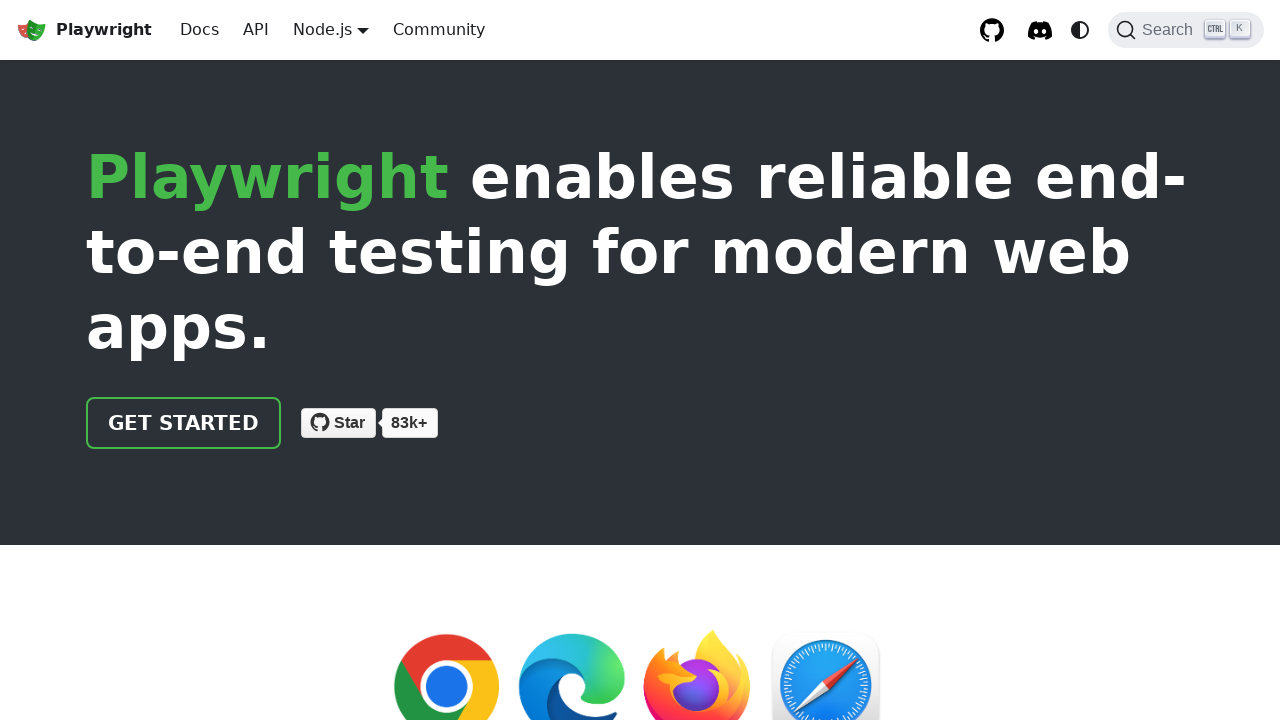

Clicked the 'Get started' link at (184, 423) on internal:role=link[name="Get started"i]
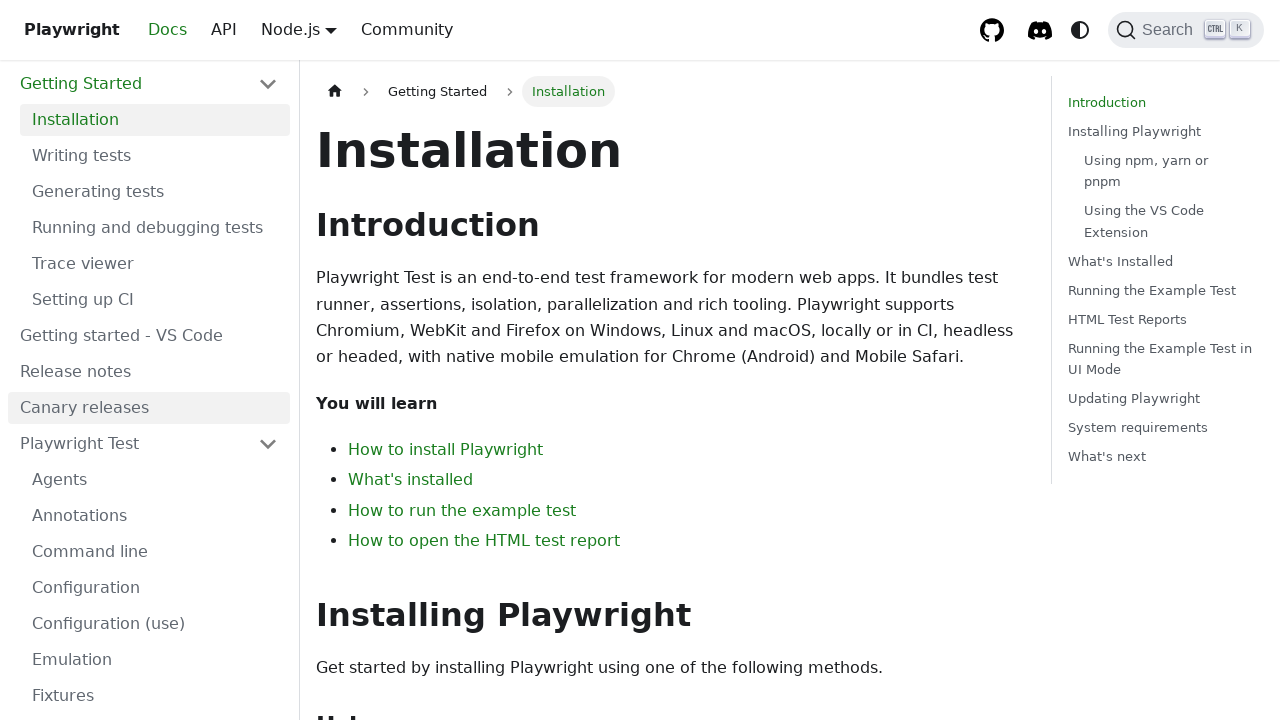

Installation heading appeared and became visible
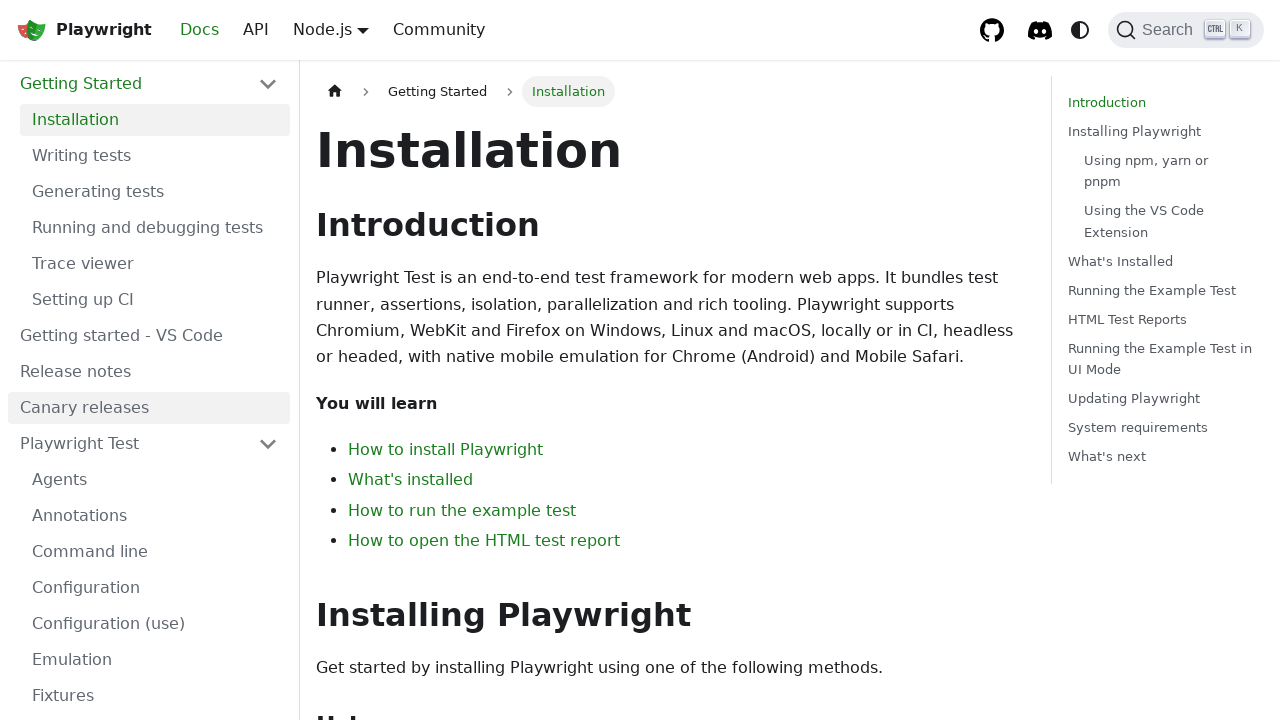

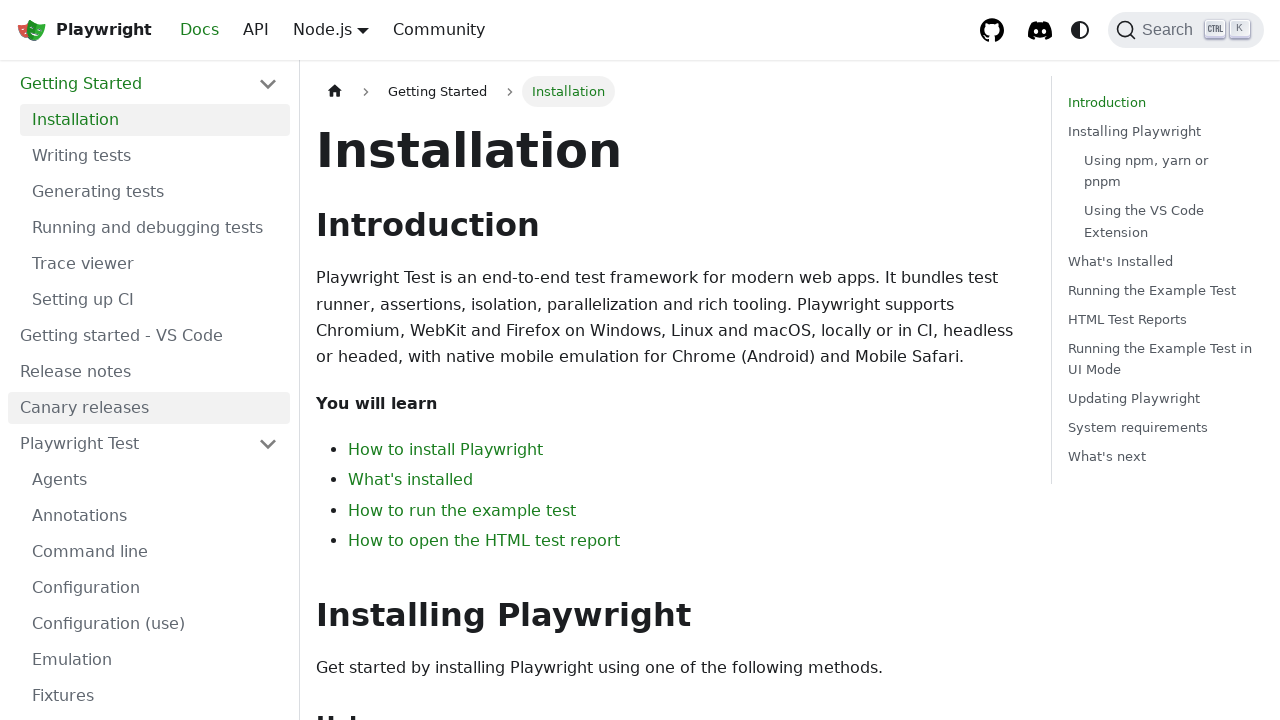